Navigates to DEMOQA text-box page and fills the Full Name field with a test name.

Starting URL: https://demoqa.com/text-box

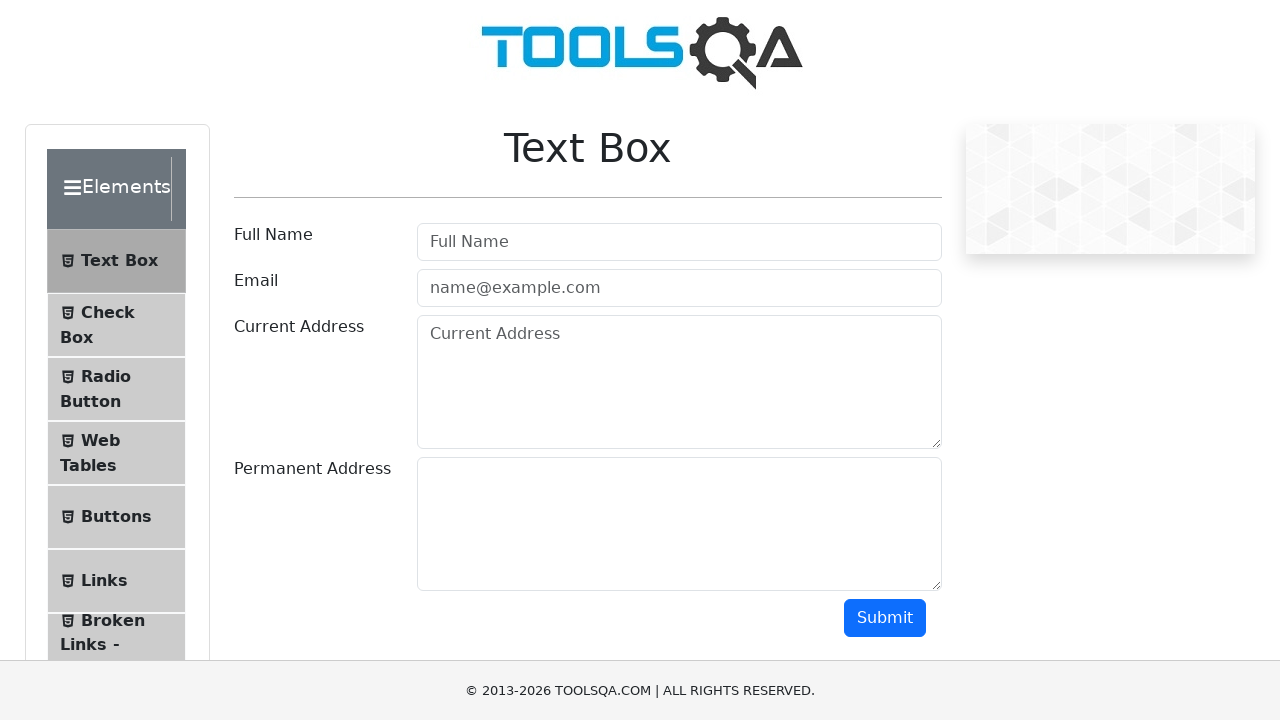

Navigated to DEMOQA text-box page
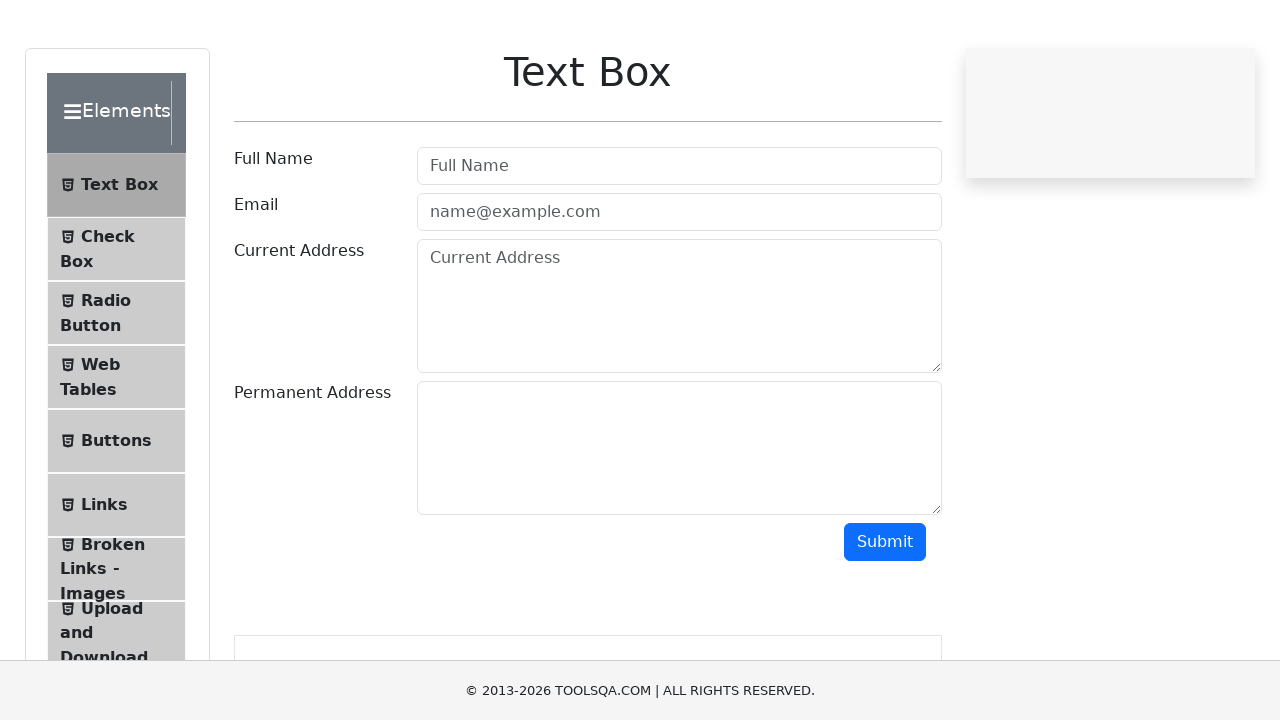

Filled Full Name field with 'Juan Cruz' on #userName
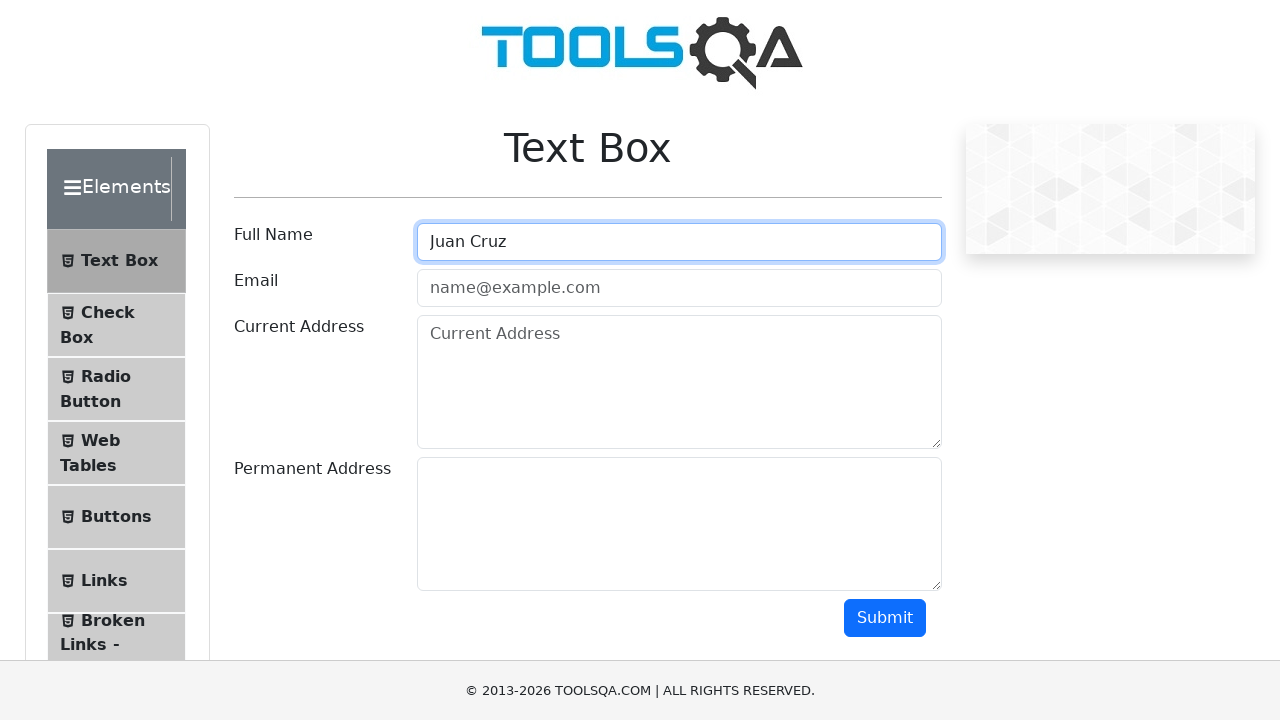

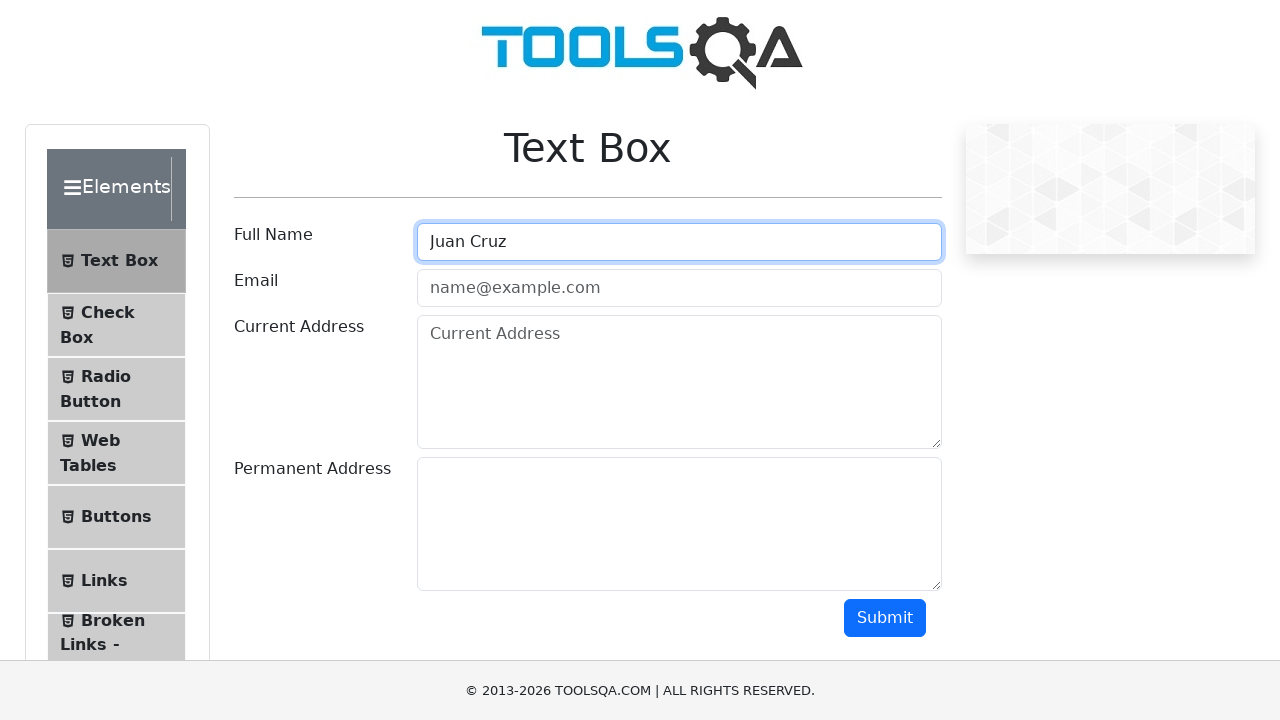